Tests mouse hover functionality on SpiceJet website by hovering over the Add-ons menu and clicking on the SpicePlus option

Starting URL: https://www.spicejet.com/

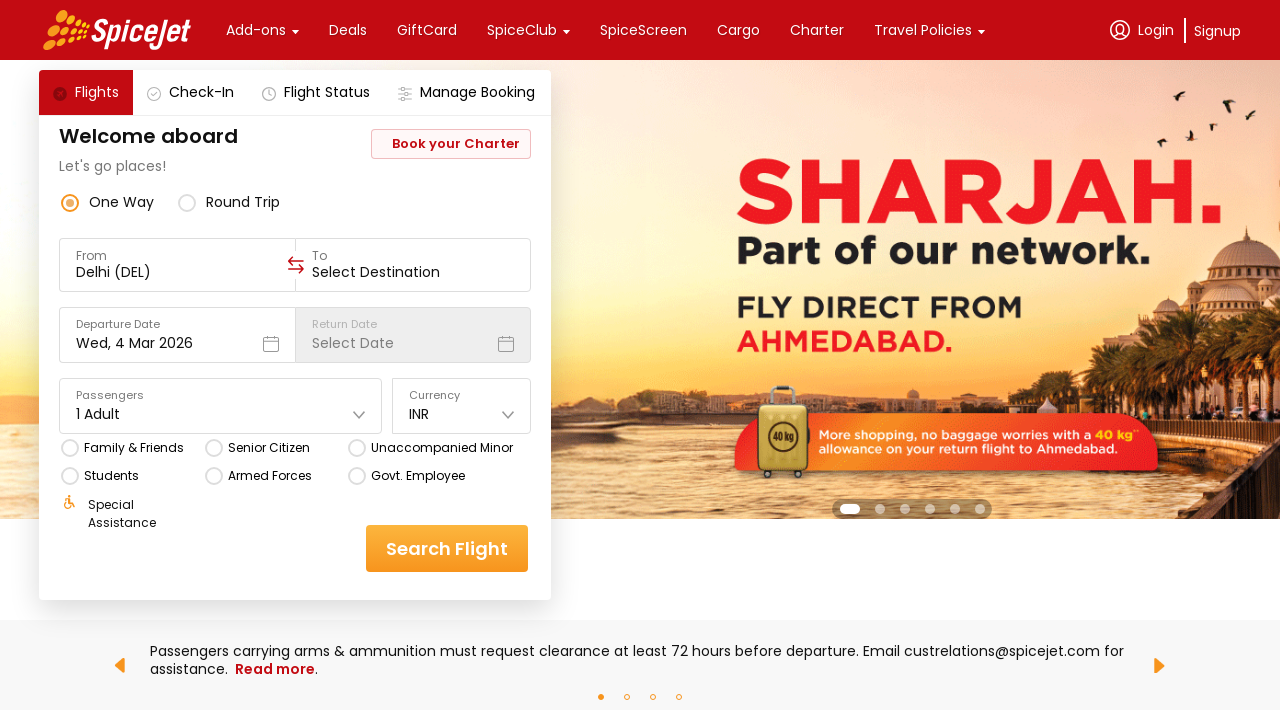

Navigated to SpiceJet website
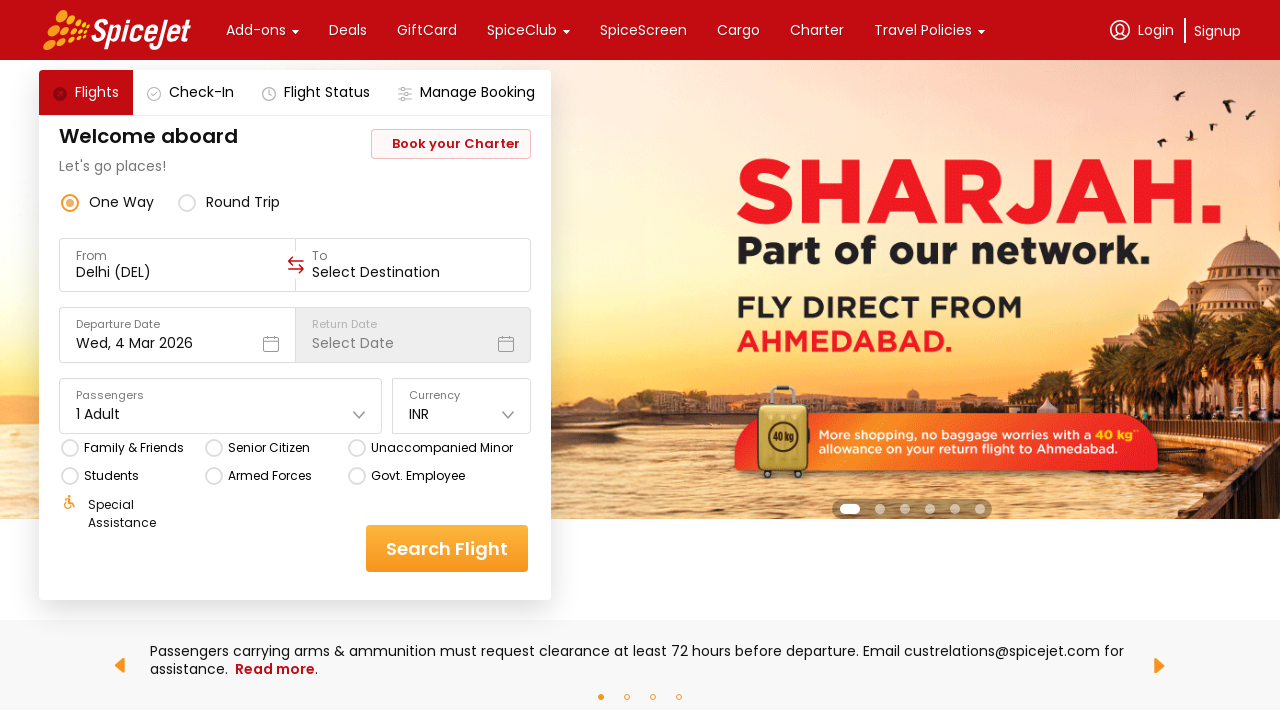

Hovered over Add-ons menu item at (256, 30) on xpath=//div[contains(text(),'Add-ons')]
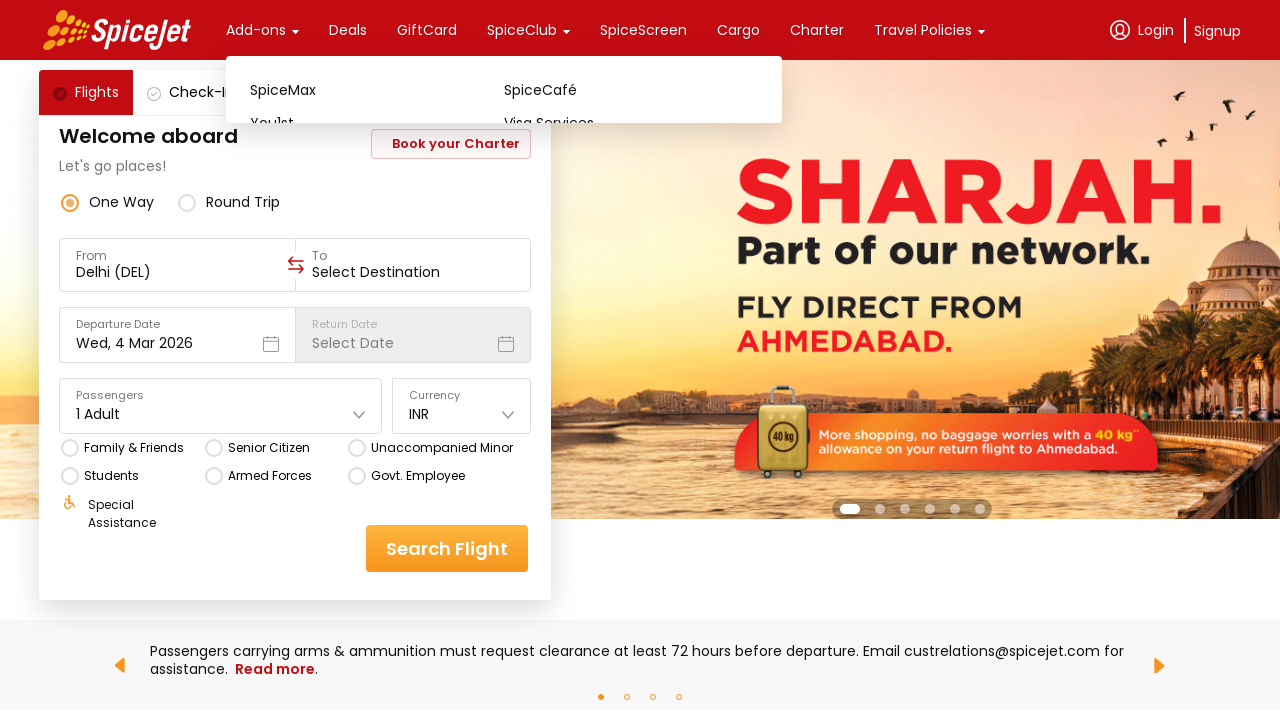

Waited 3 seconds for dropdown menu to appear
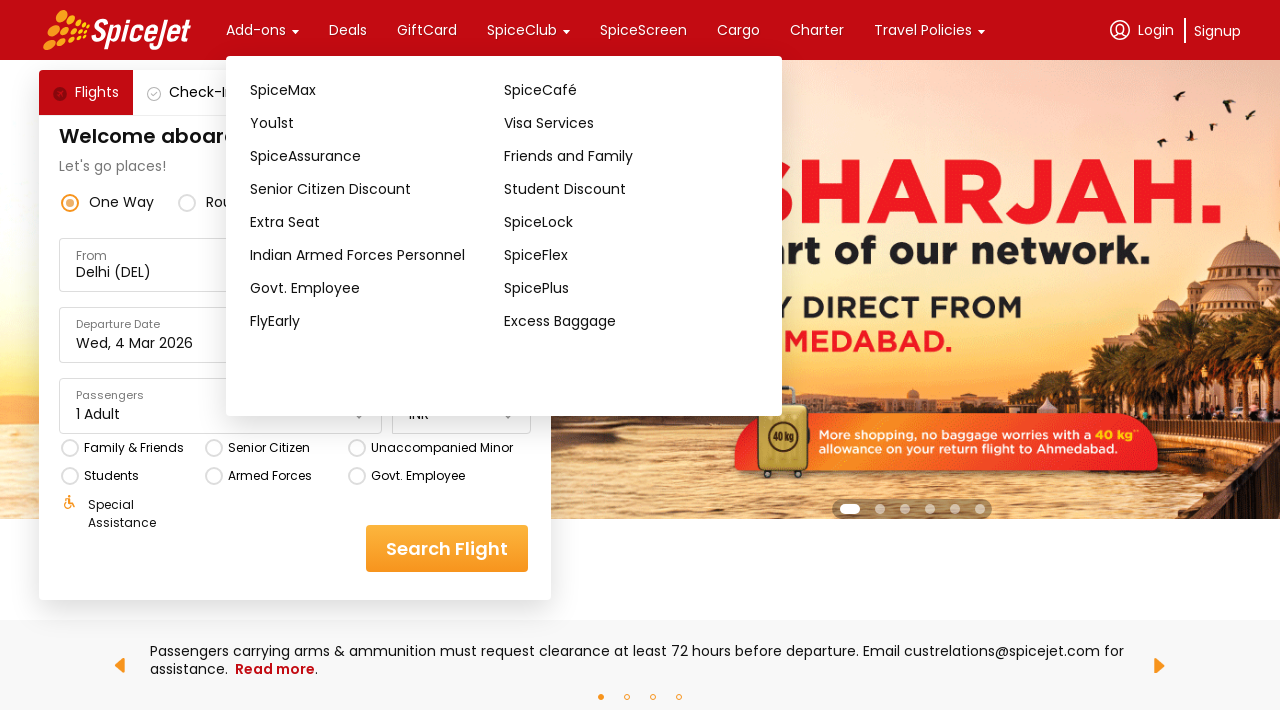

Clicked on SpicePlus option in the Add-ons dropdown at (631, 288) on text=SpicePlus
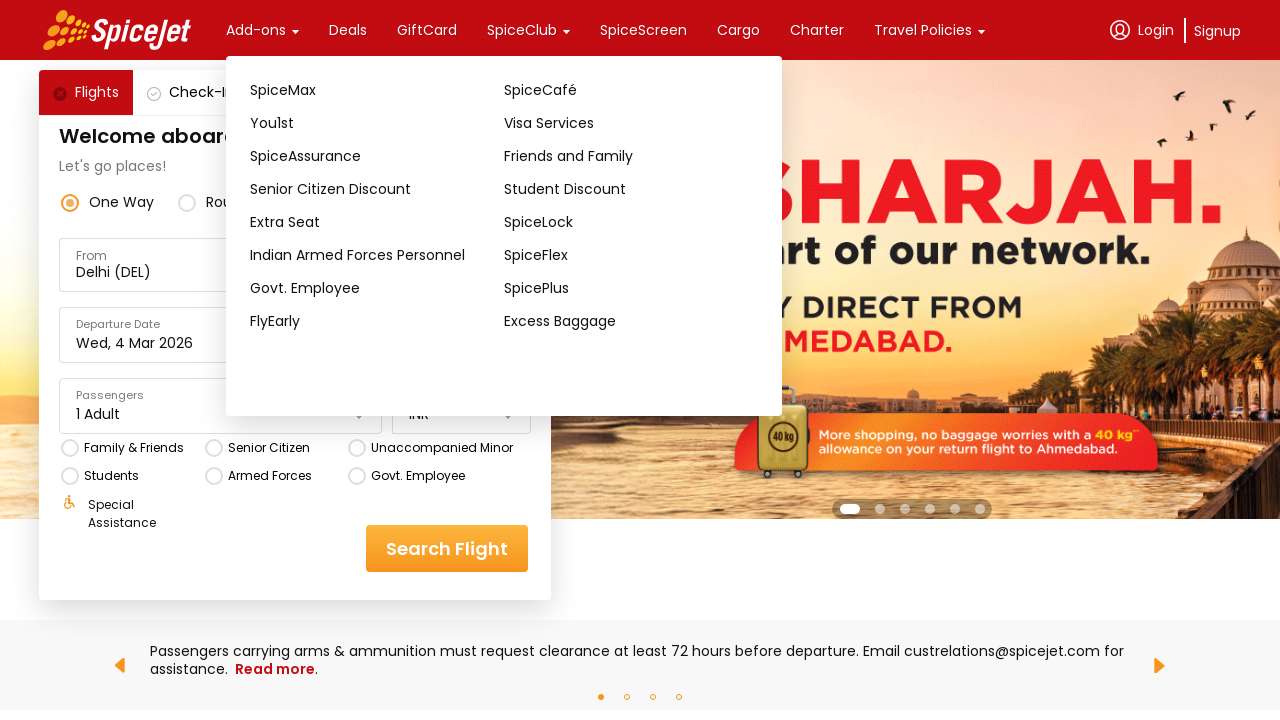

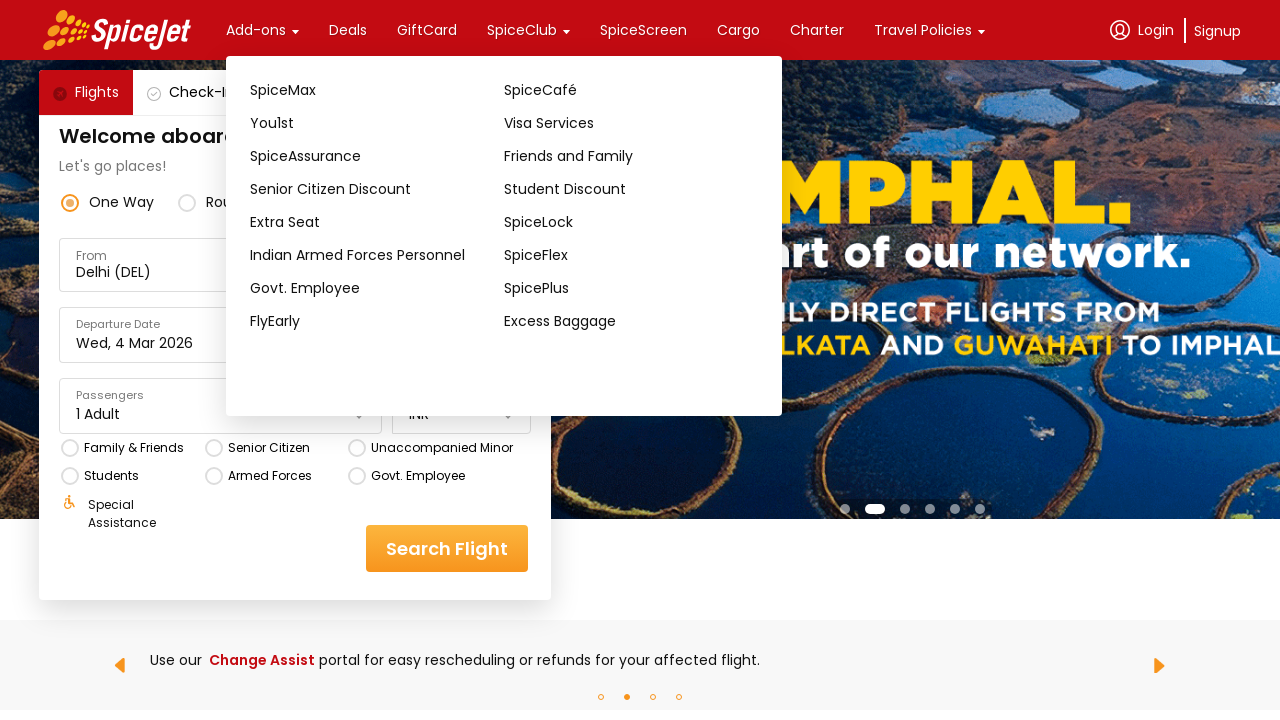